Tests calendar date picker functionality by clicking on the calendar input field, then iterating through available dates to select a specific day (day 5)

Starting URL: https://seleniumpractise.blogspot.com/2016/08/how-to-handle-calendar-in-selenium.html

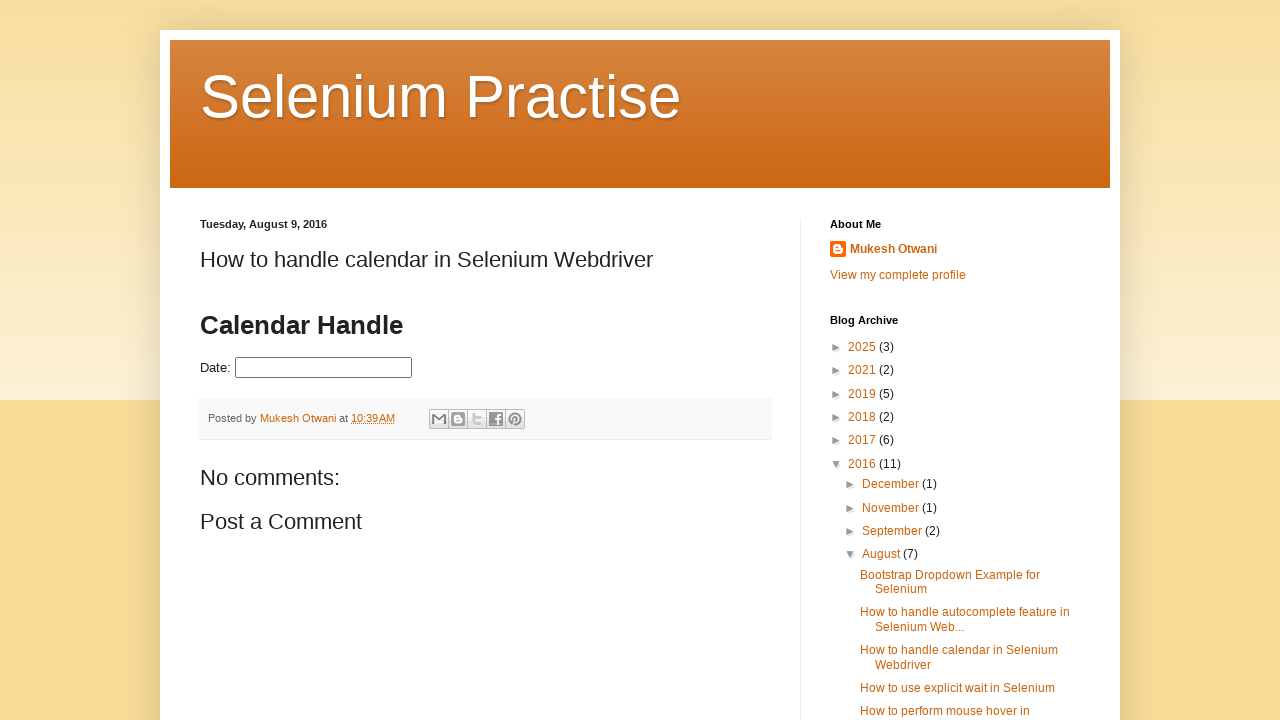

Clicked on calendar input field to open date picker at (324, 368) on #datepicker
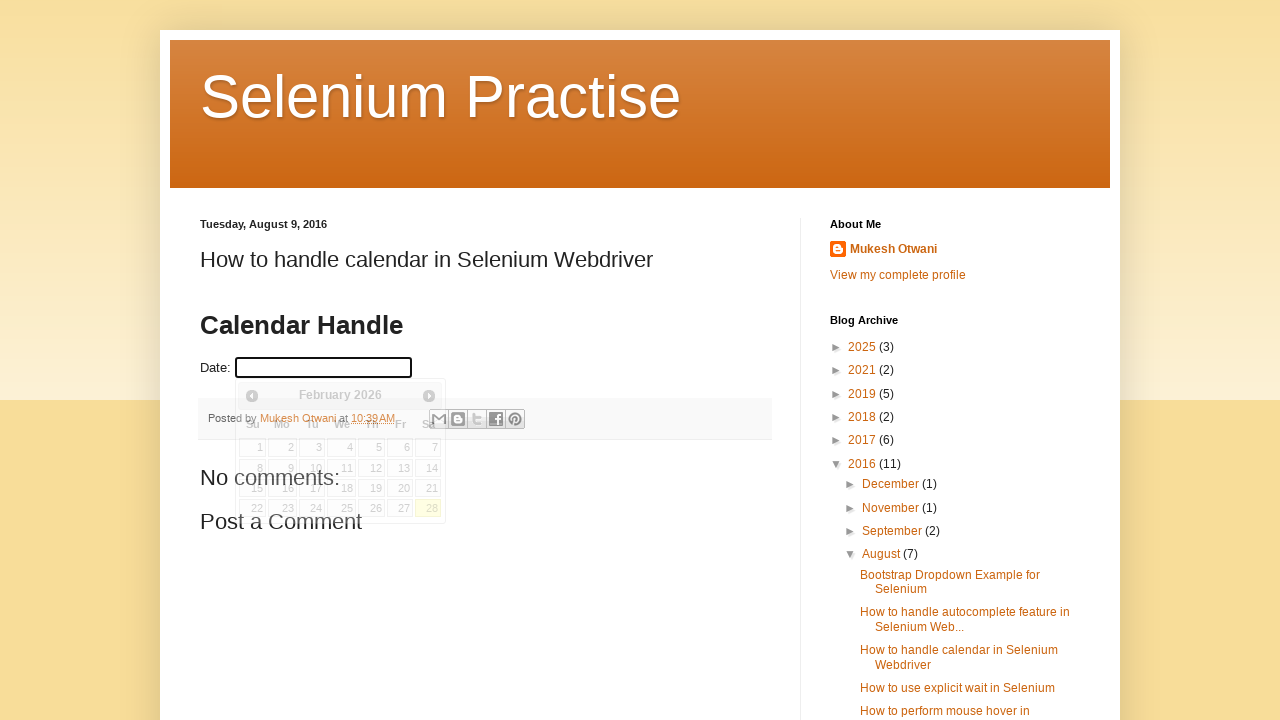

Calendar table loaded and became visible
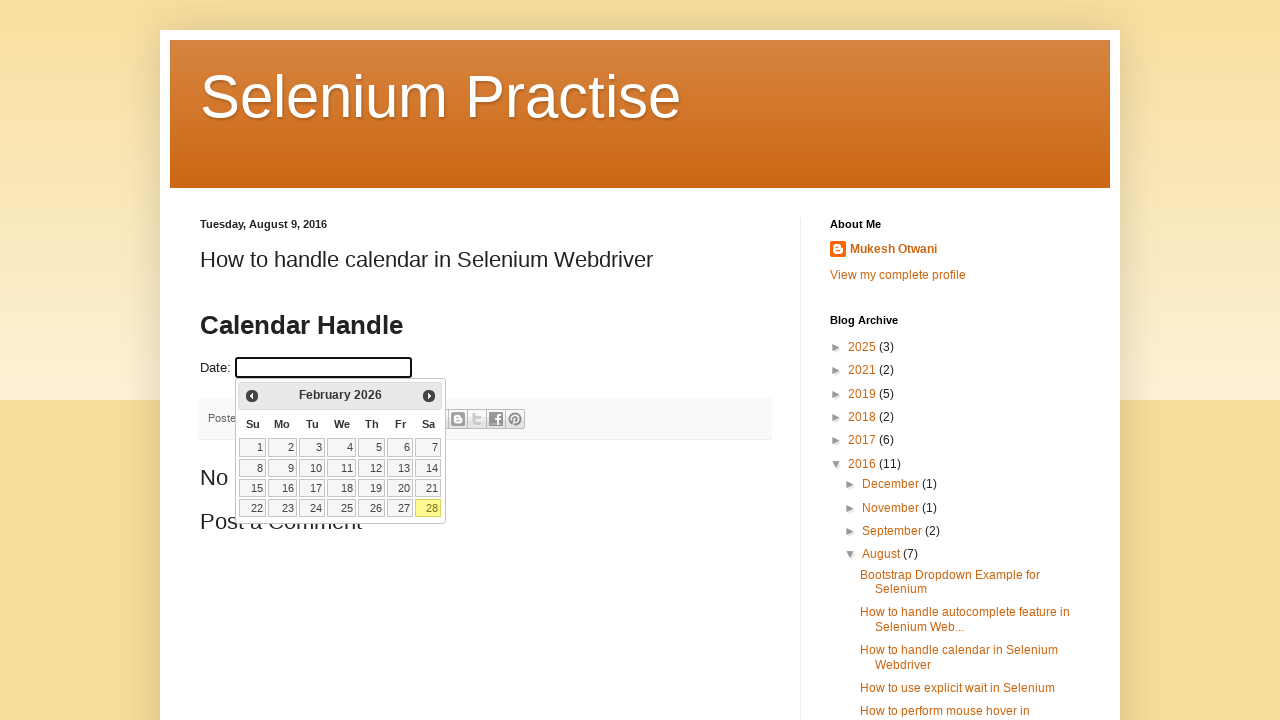

Retrieved all day cells from calendar table
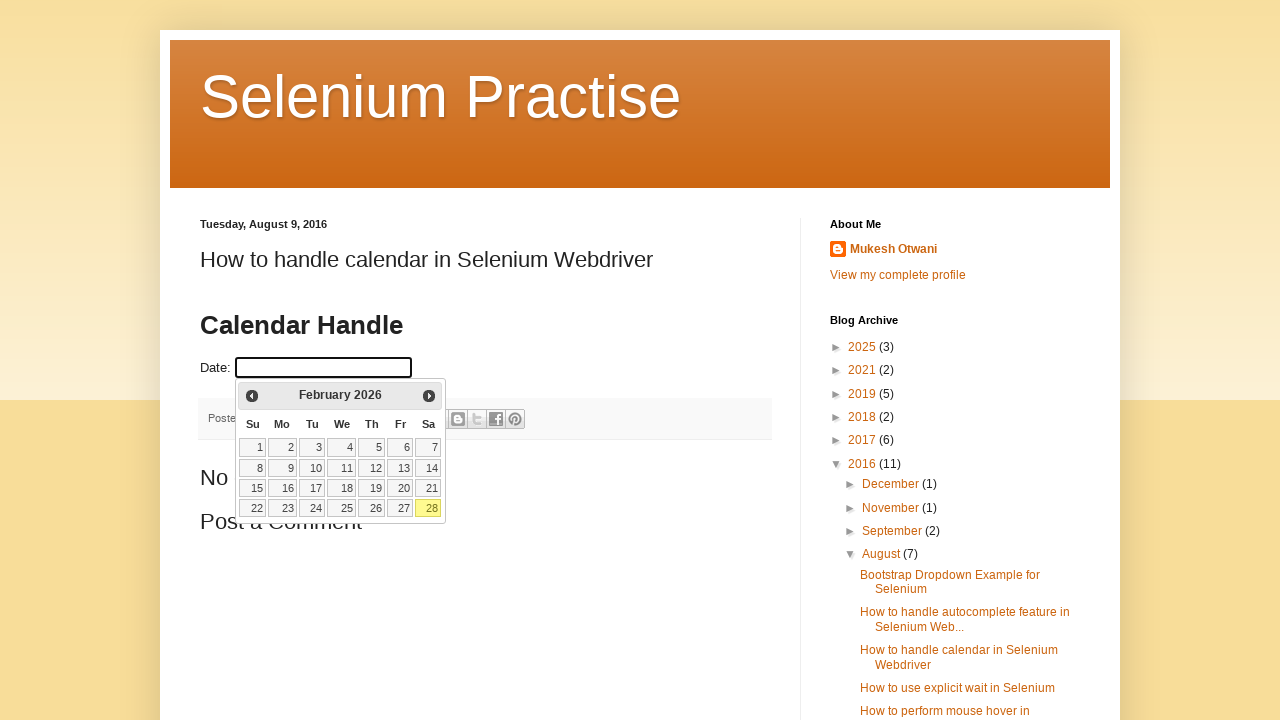

Found and clicked on day 5 in the calendar at (372, 447) on xpath=//table[@class='ui-datepicker-calendar']//td >> nth=4
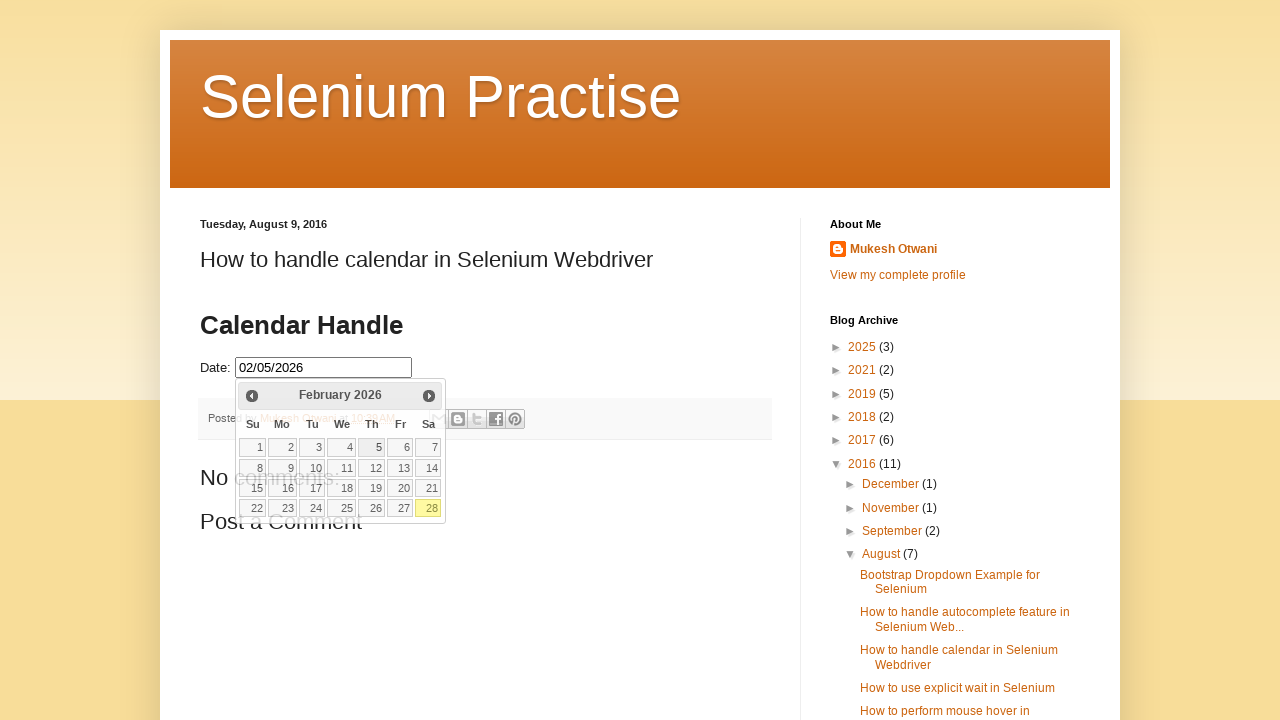

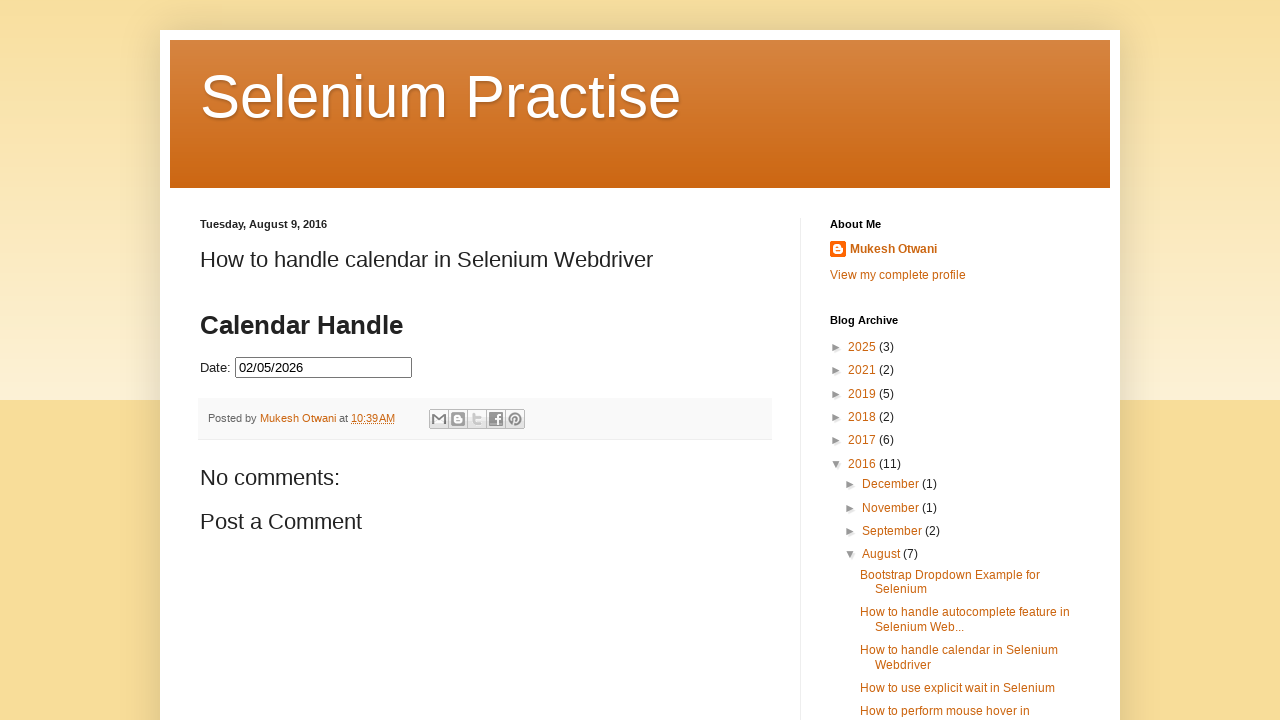